Tests drag and drop functionality within an iframe by dragging an element from source to destination on the jQuery UI demo page

Starting URL: https://jqueryui.com/droppable/

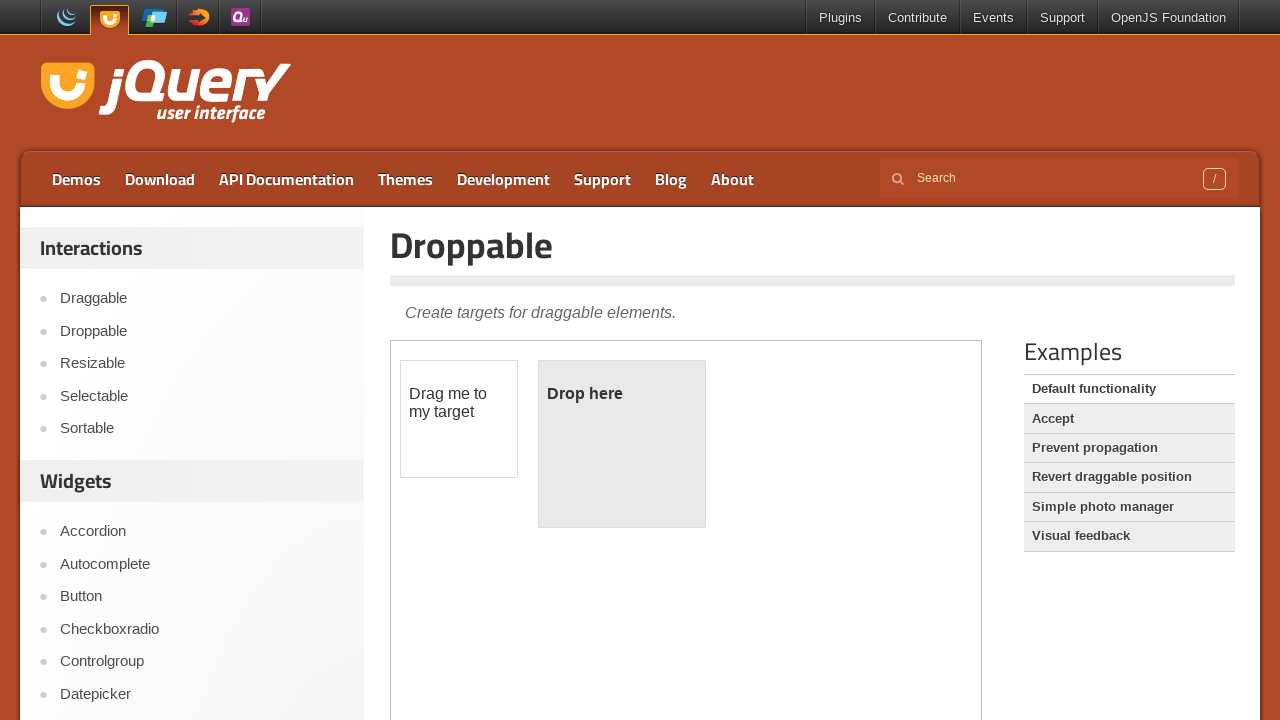

Found 1 iframe(s) on the jQuery UI droppable demo page
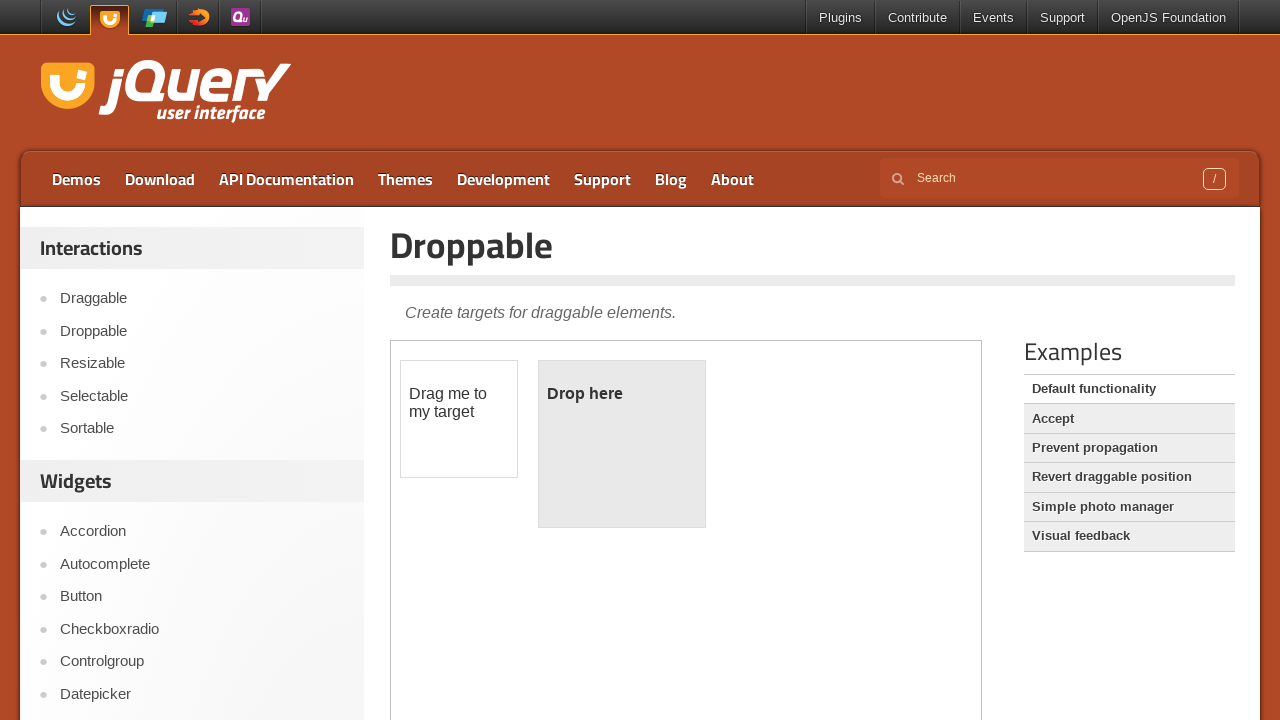

Located the first iframe containing the droppable demo
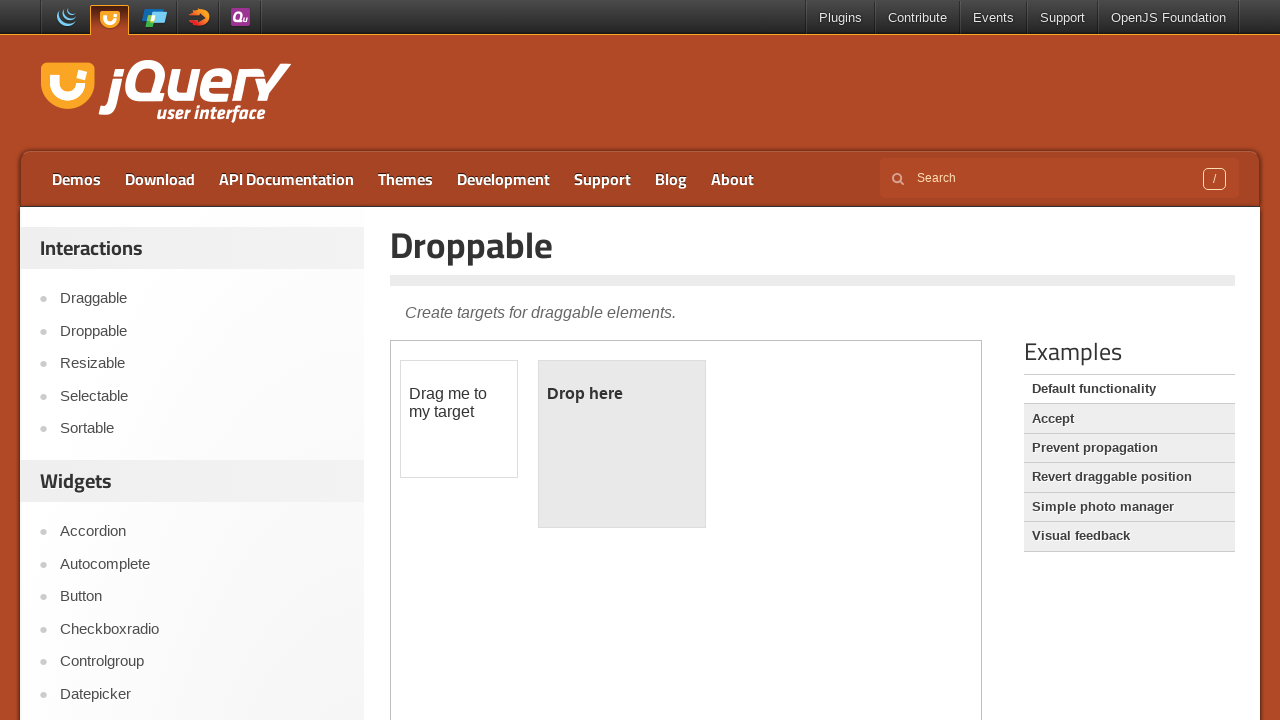

Located the draggable source element (#draggable) within the iframe
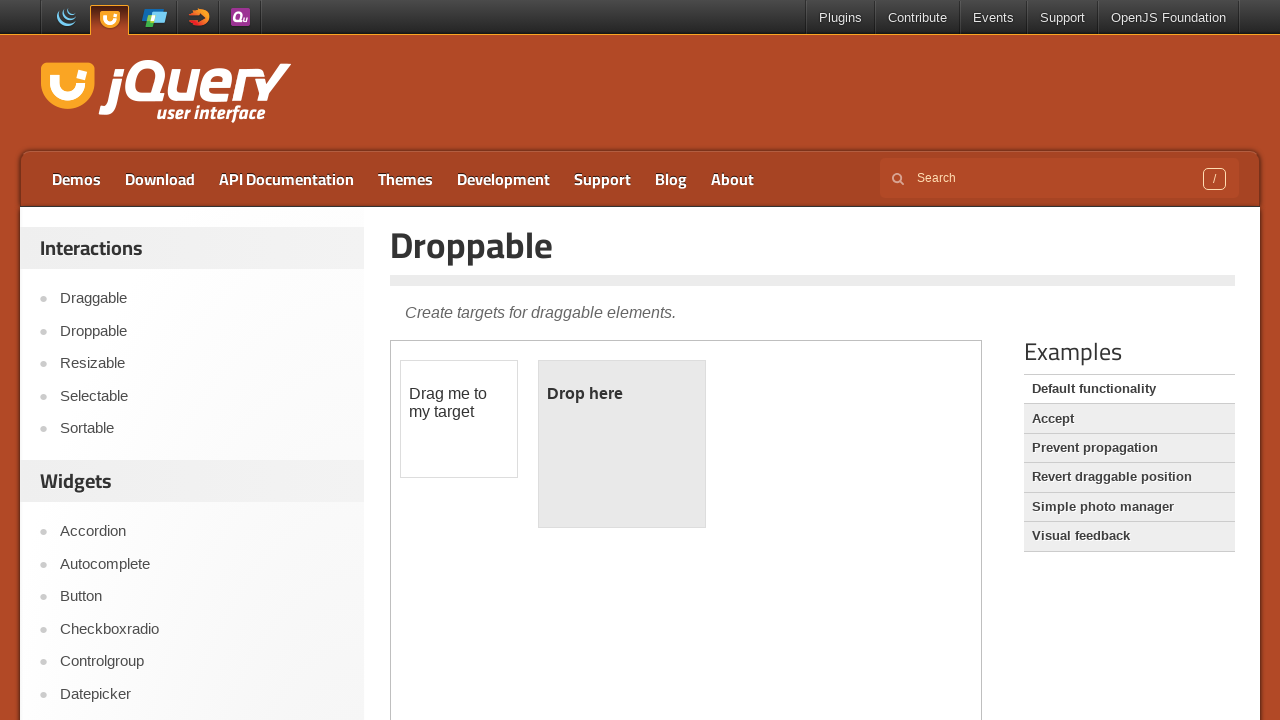

Located the droppable destination element (#droppable) within the iframe
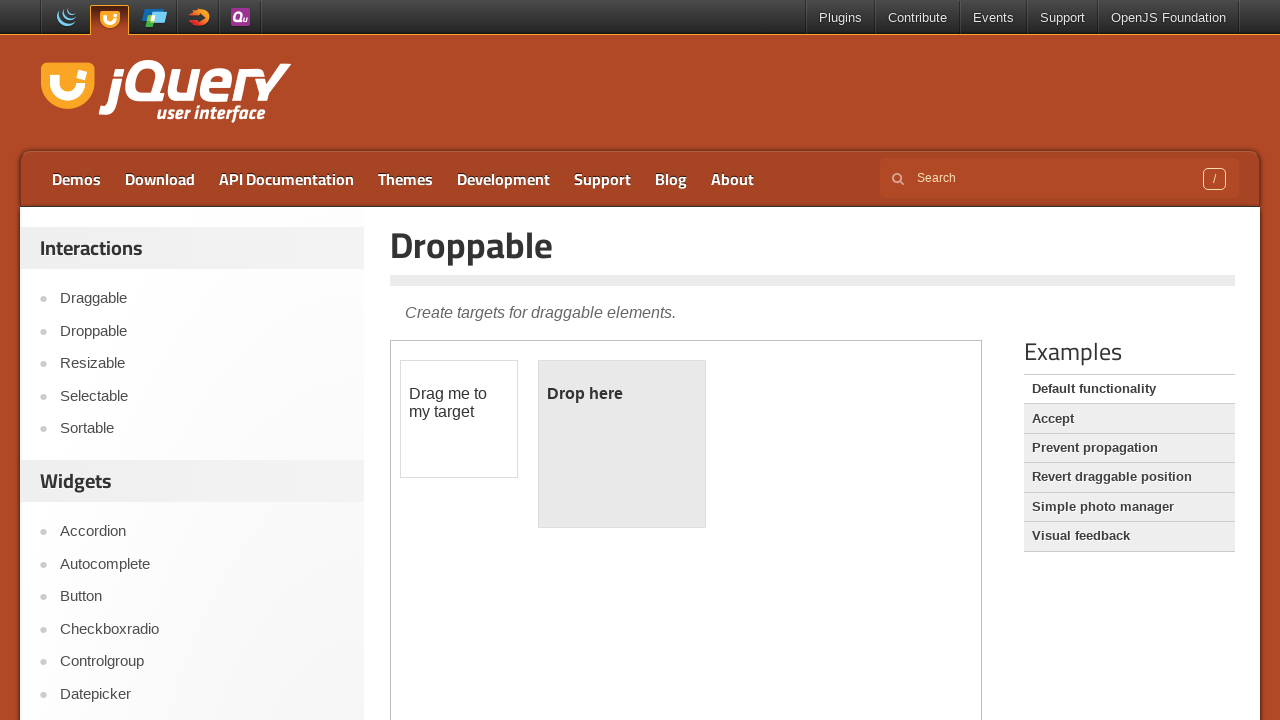

Dragged the source element to the destination element, completing the drag and drop operation at (622, 444)
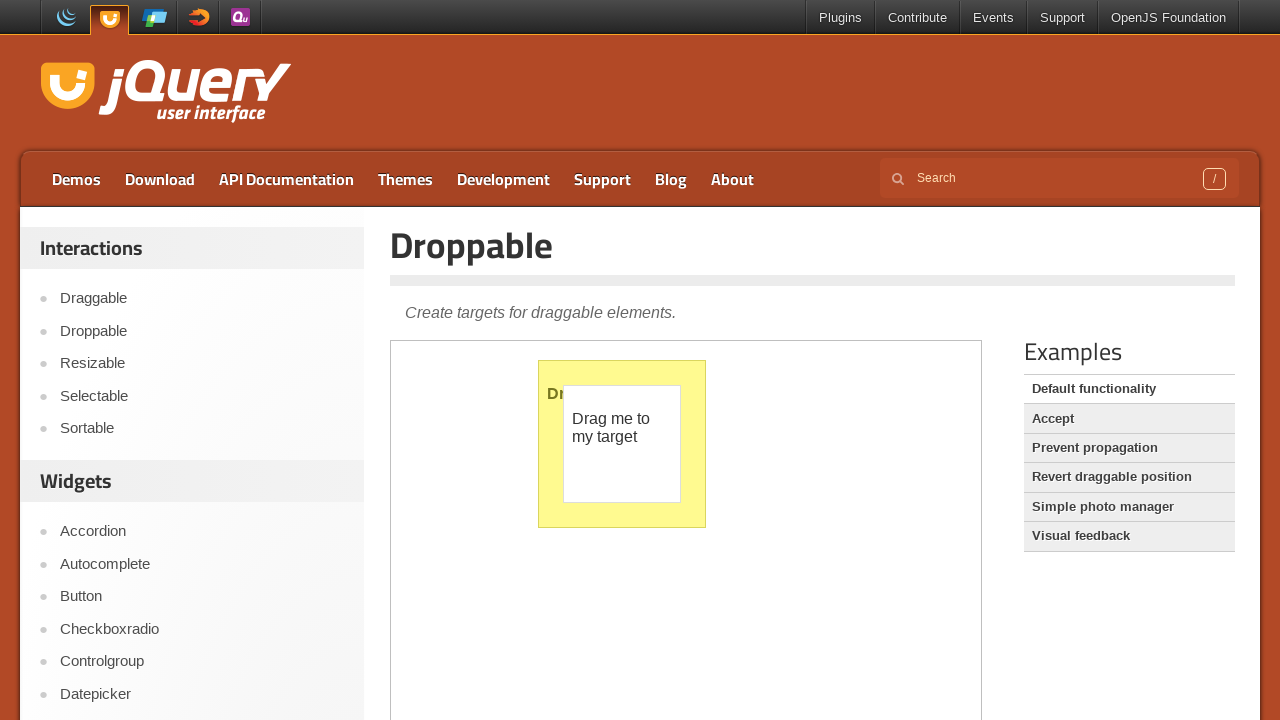

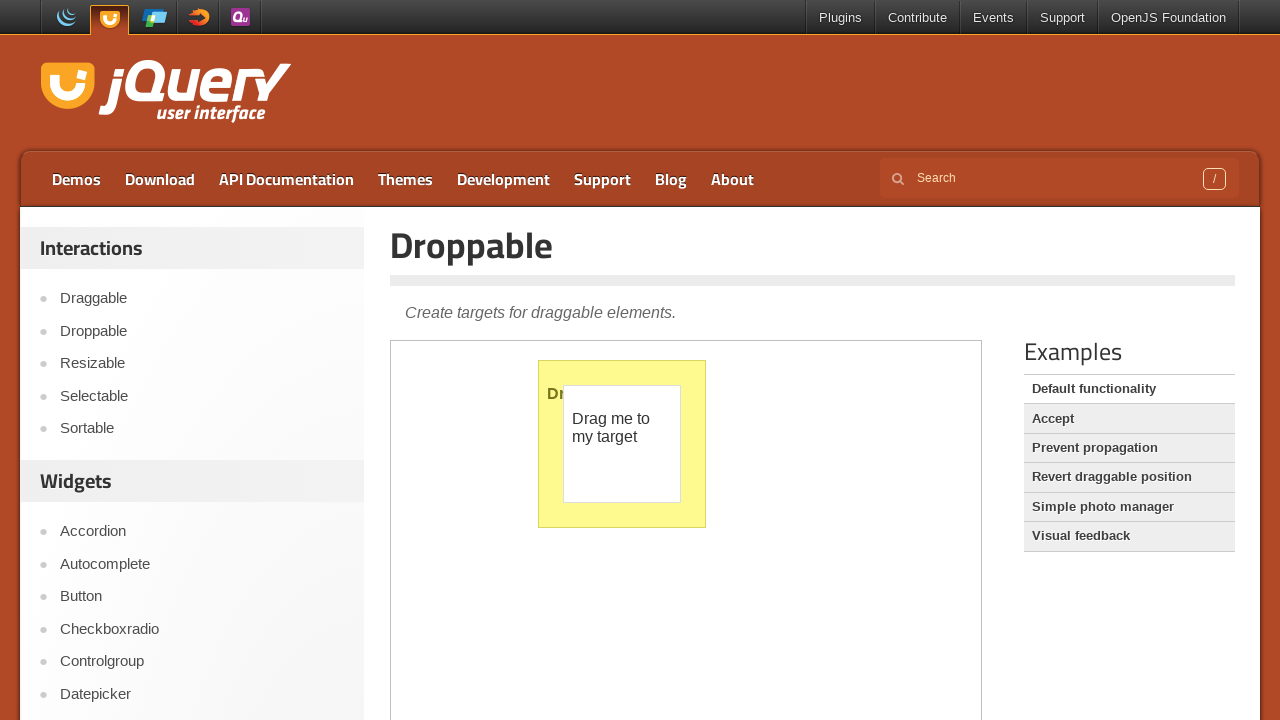